Fills out a form by entering first name, last name, and job title fields

Starting URL: https://formy-project.herokuapp.com/form

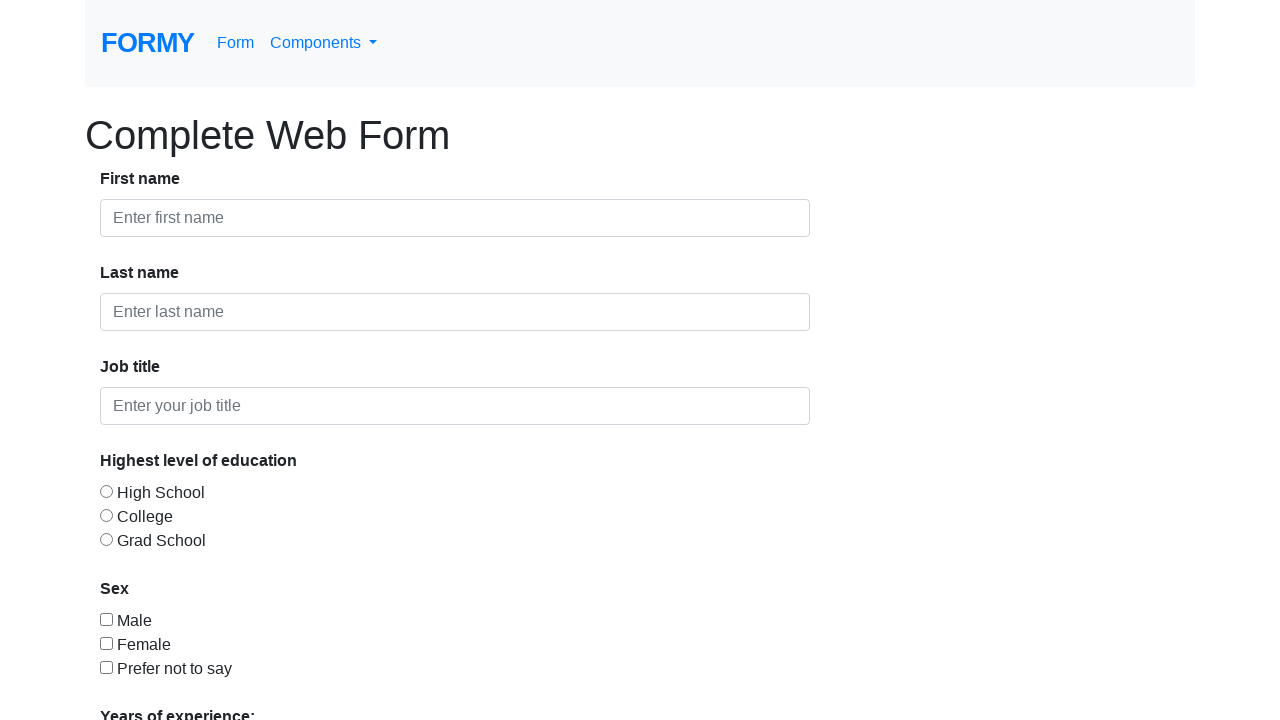

Filled first name field with 'Teodora' on #first-name
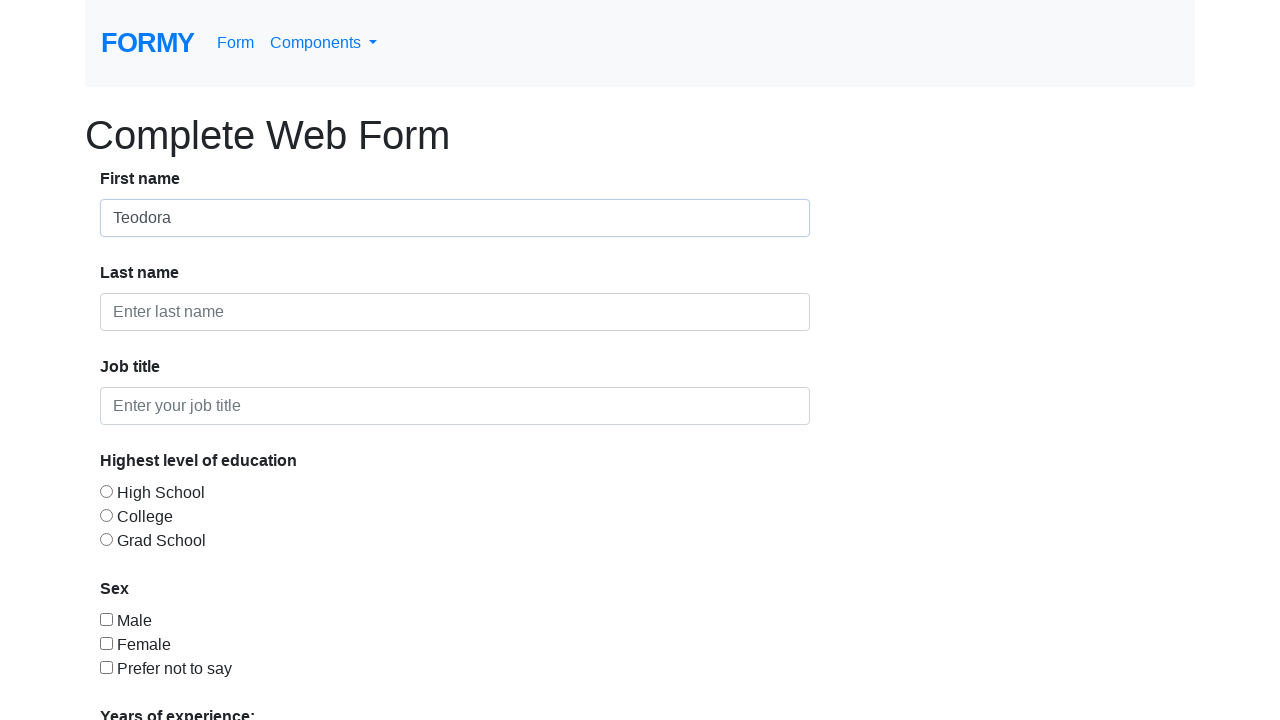

Filled last name field with 'Socol' on #last-name
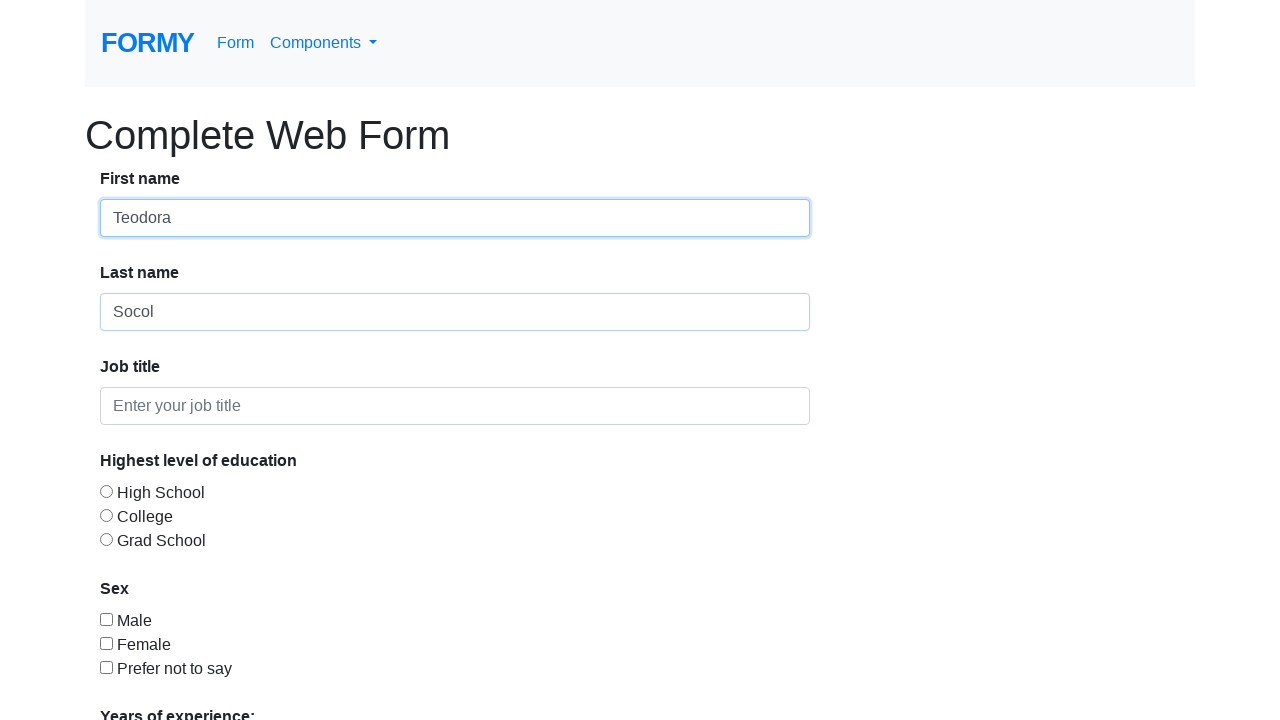

Filled job title field with 'Coordonator logistic' on #job-title
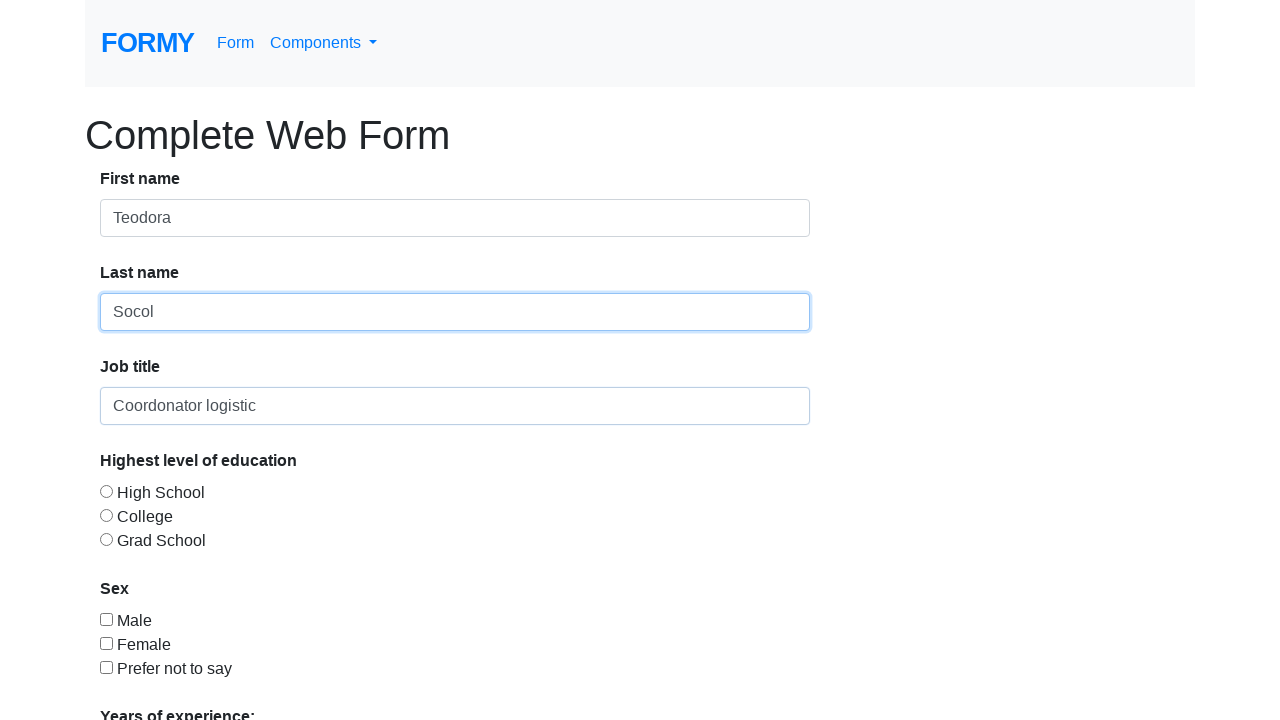

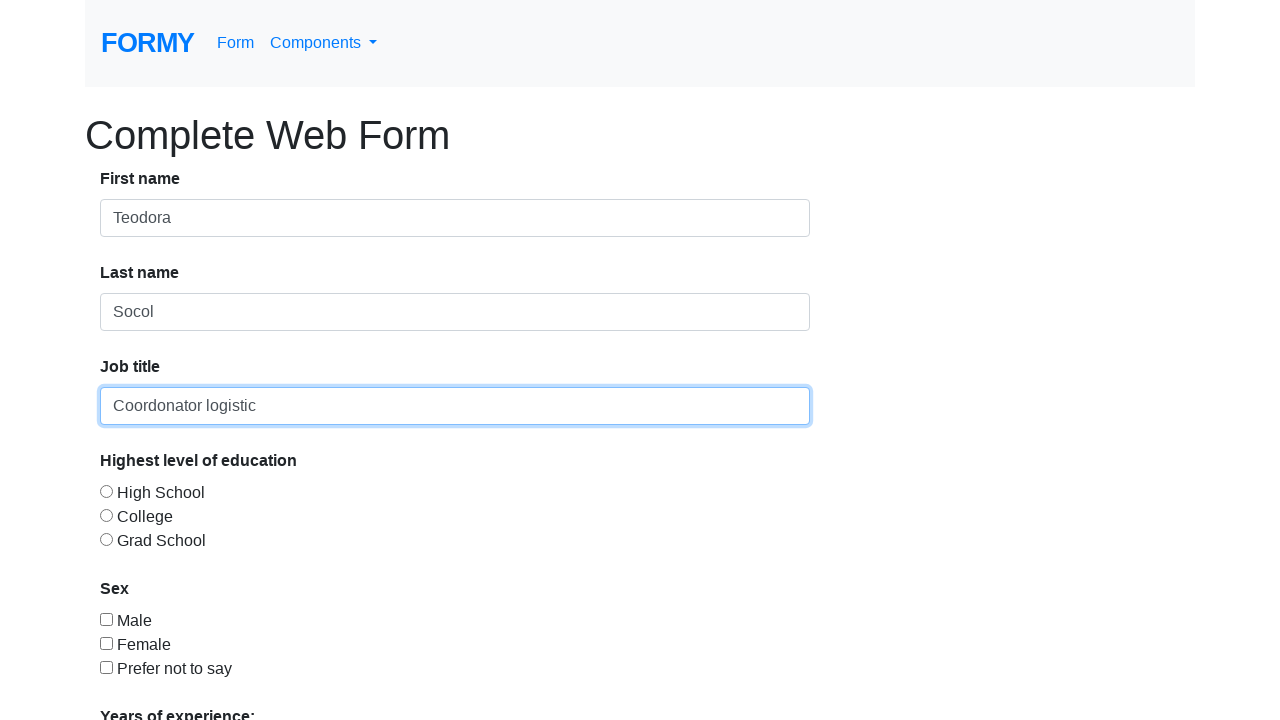